Tests hover functionality on the Hepsiburada website by hovering over the "Moda" (Fashion) menu item

Starting URL: https://www.hepsiburada.com/

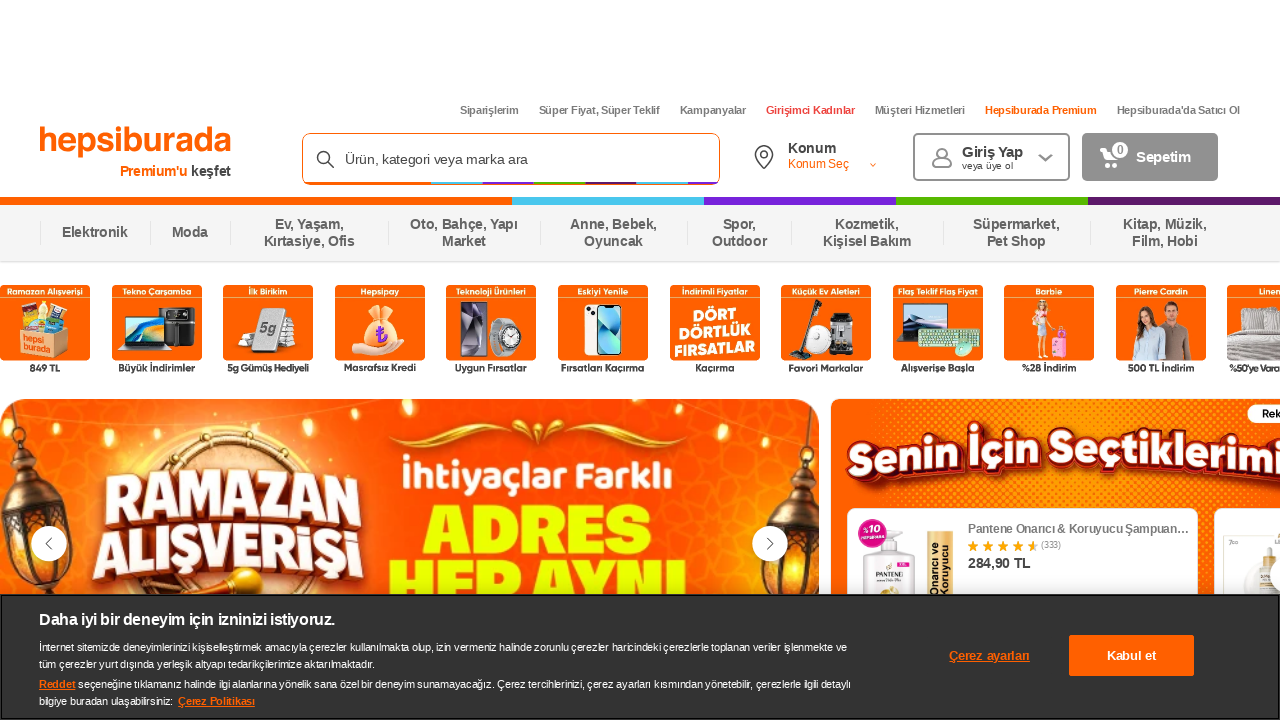

Hovered over the 'Moda' (Fashion) menu item at (190, 233) on xpath=//span[text()='Moda']
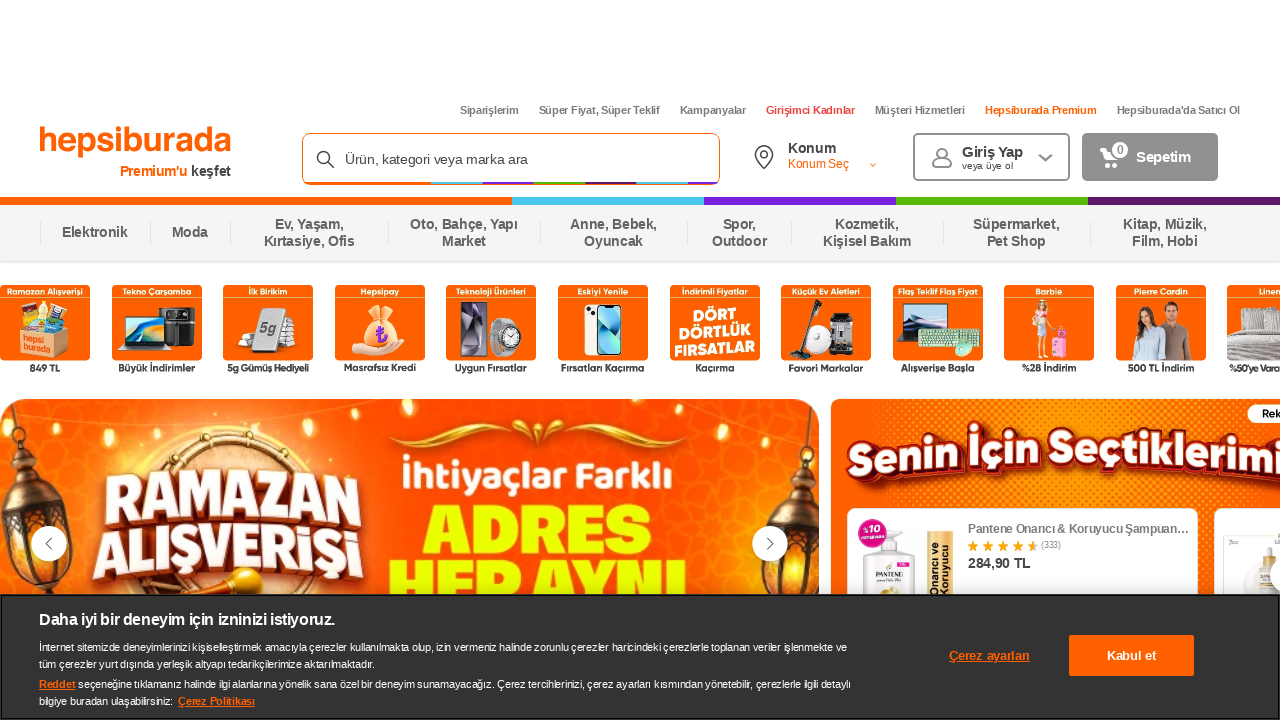

Waited 2 seconds to observe hover effect
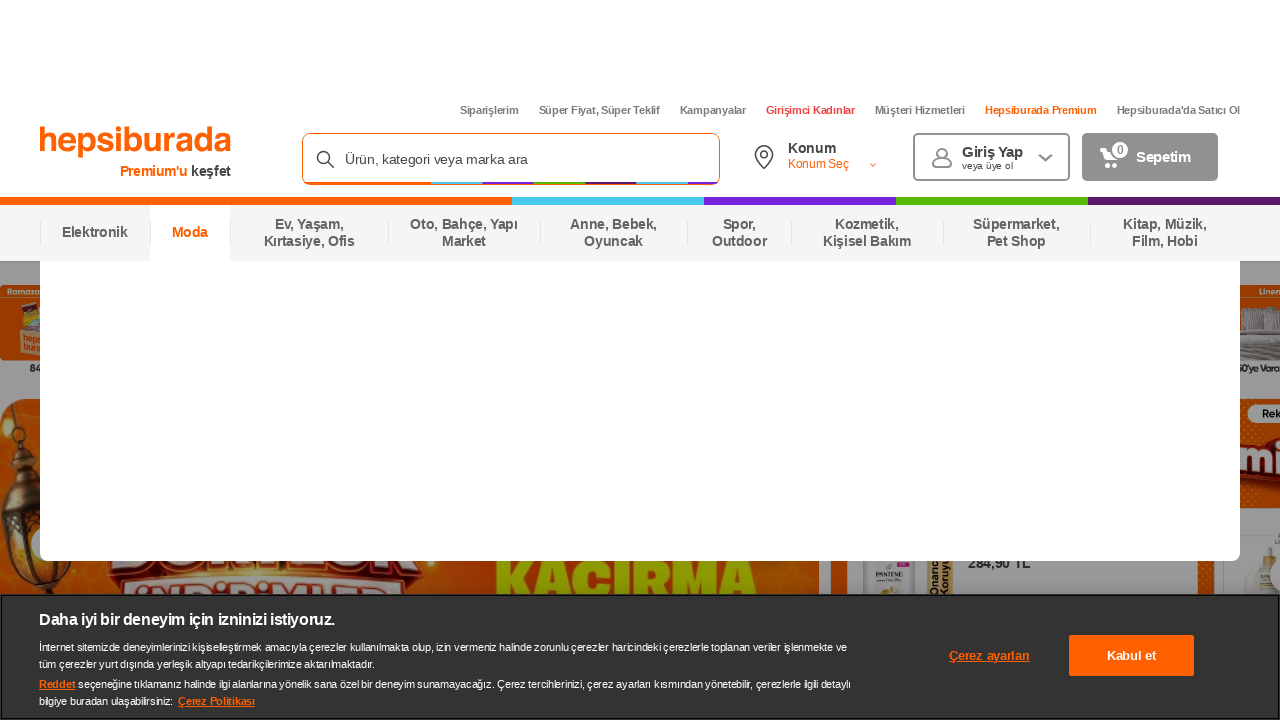

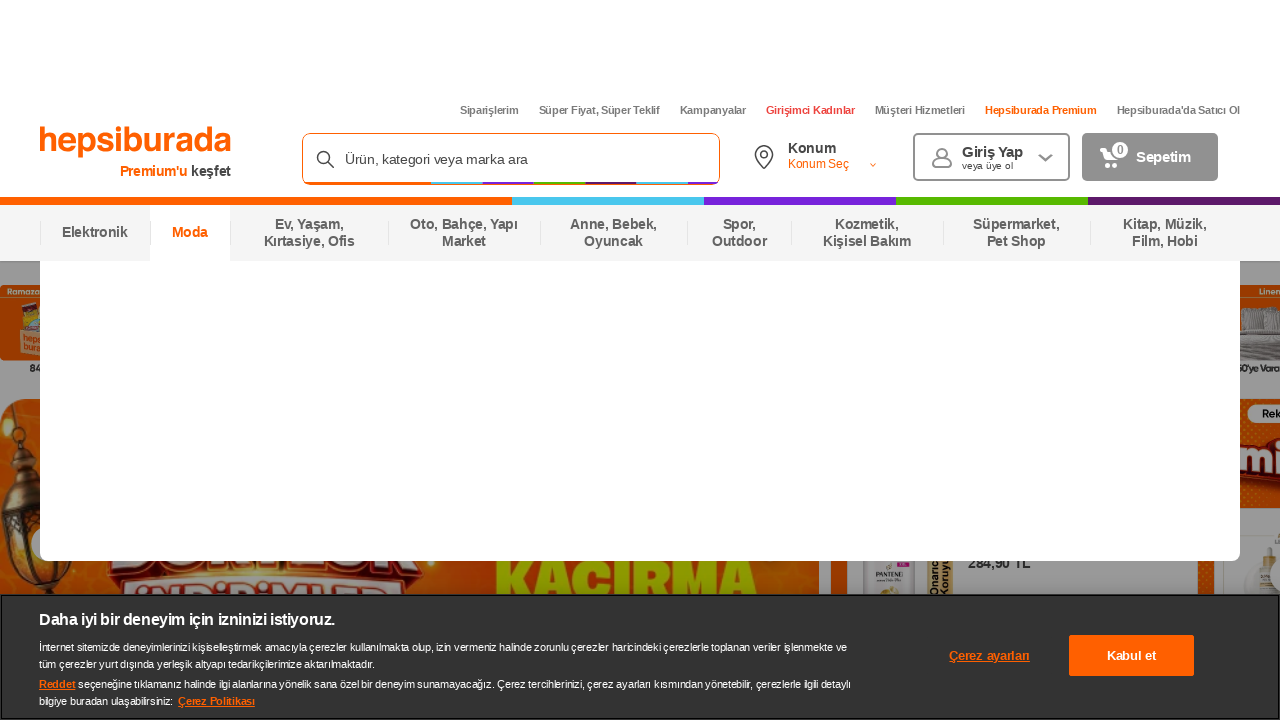